Tests a custom passengers dropdown by clicking to open it, incrementing the adult count 4 times using a plus button, then closing the dropdown and verifying the selected value shows "5 Adult"

Starting URL: https://rahulshettyacademy.com/dropdownsPractise/

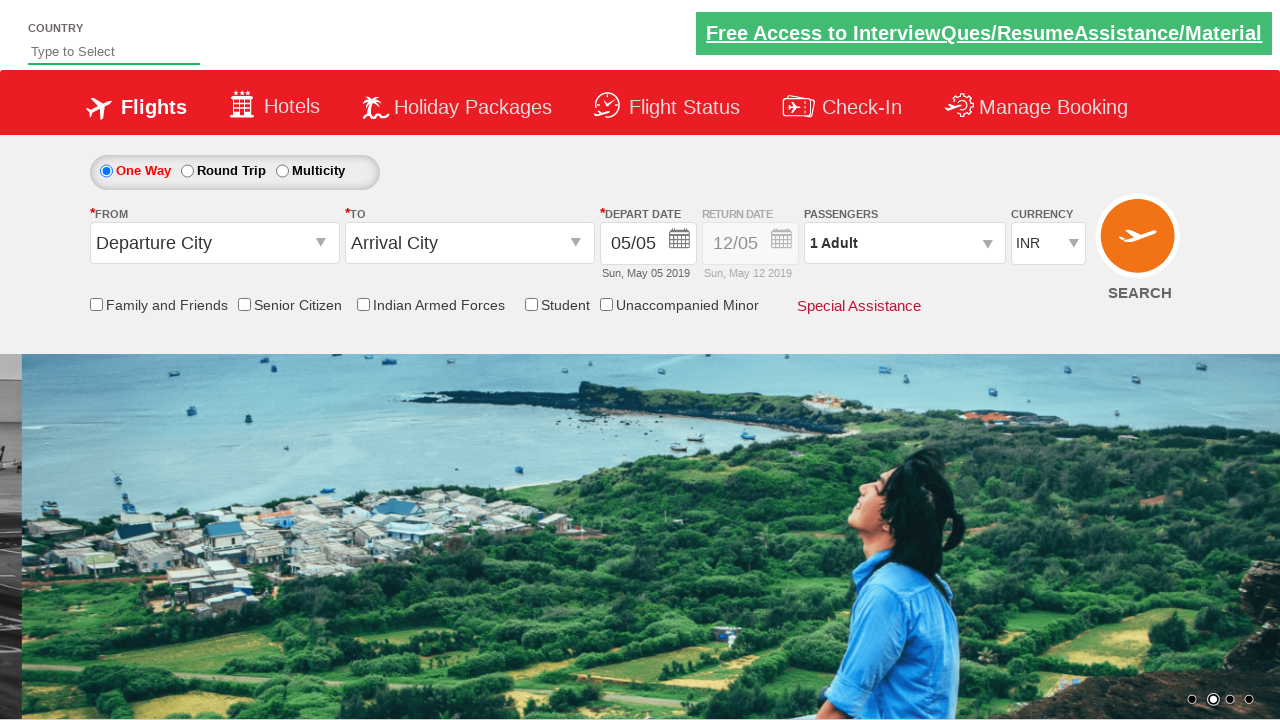

Clicked on passengers dropdown to open it at (904, 243) on #divpaxinfo
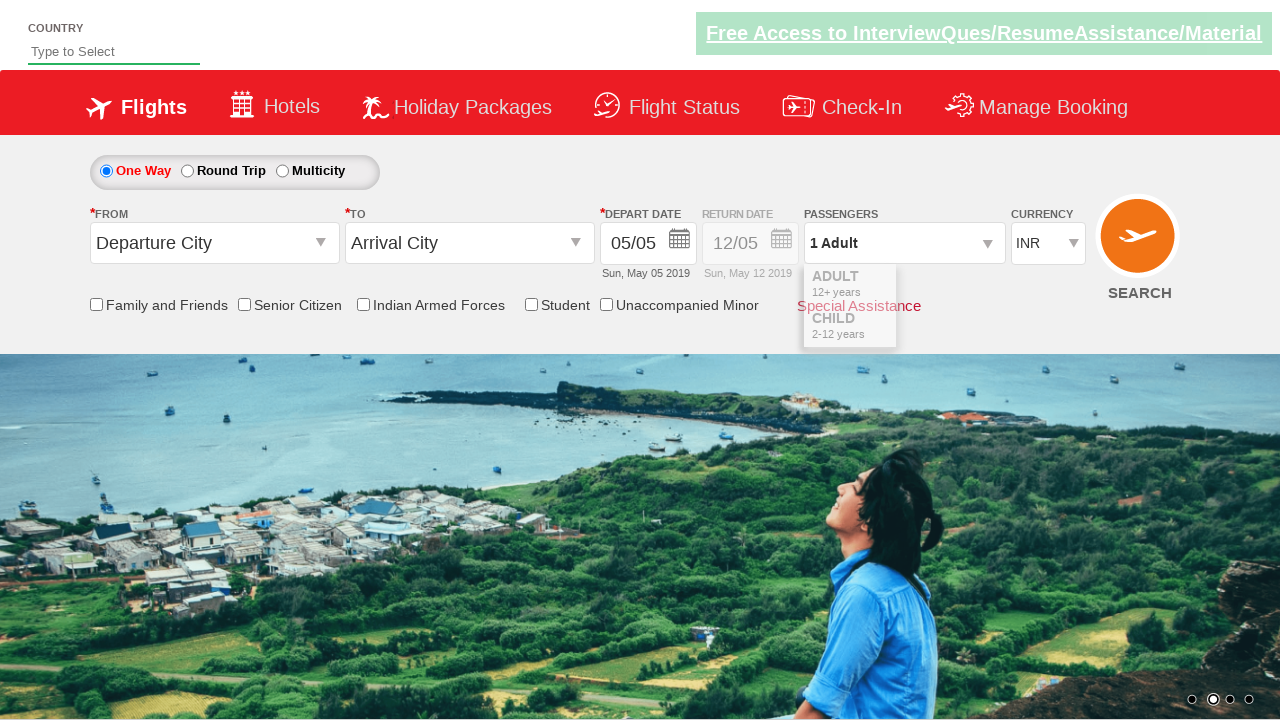

Dropdown opened and adult increment button is visible
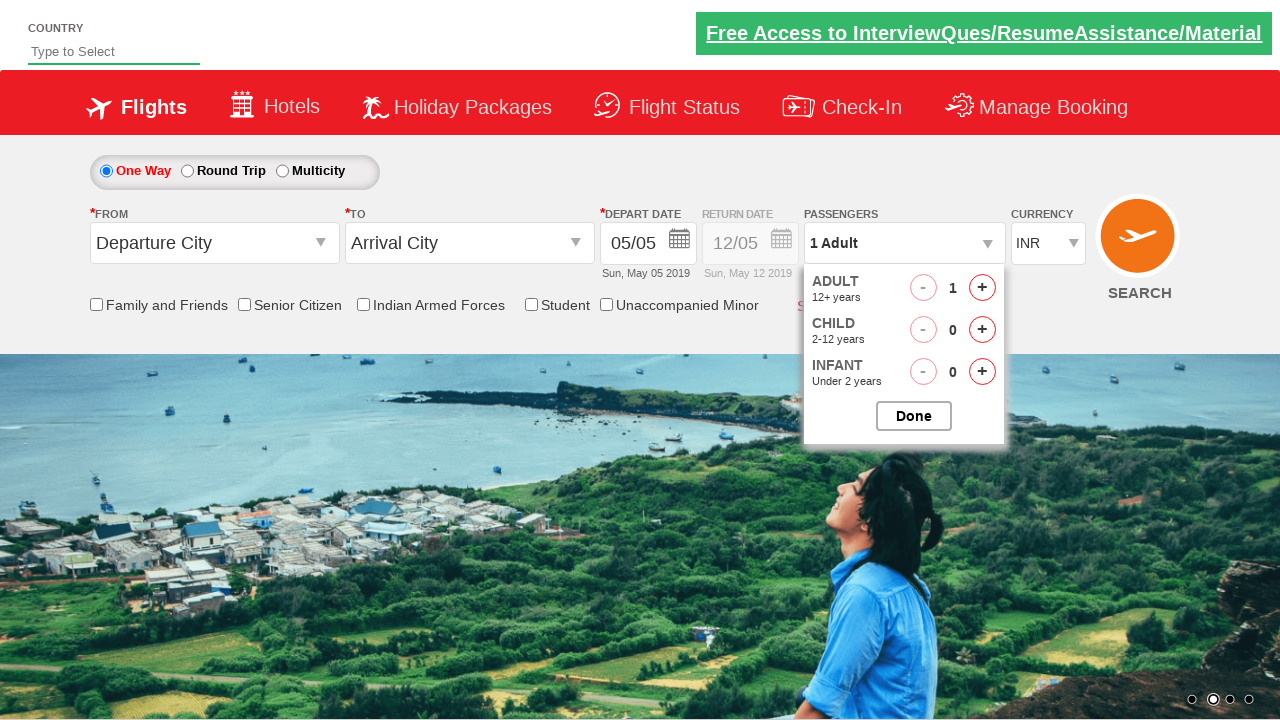

Clicked adult increment button (click 1 of 4) at (982, 288) on #hrefIncAdt
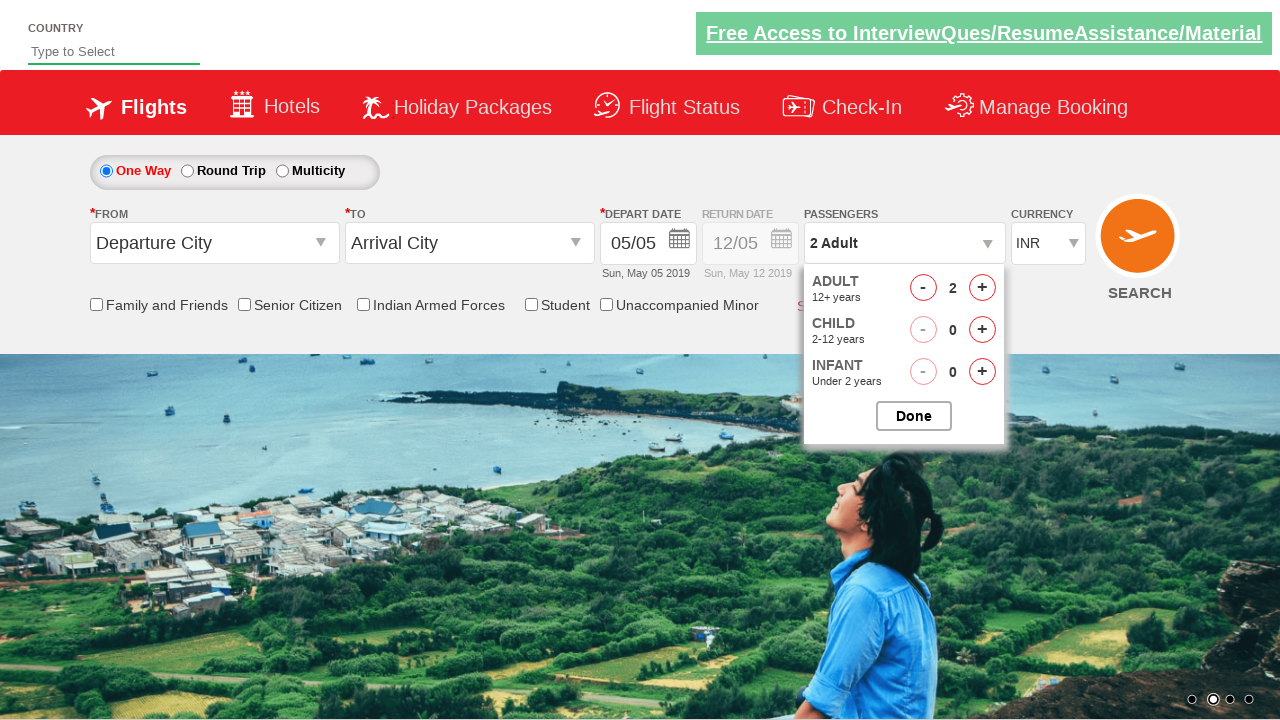

Clicked adult increment button (click 2 of 4) at (982, 288) on #hrefIncAdt
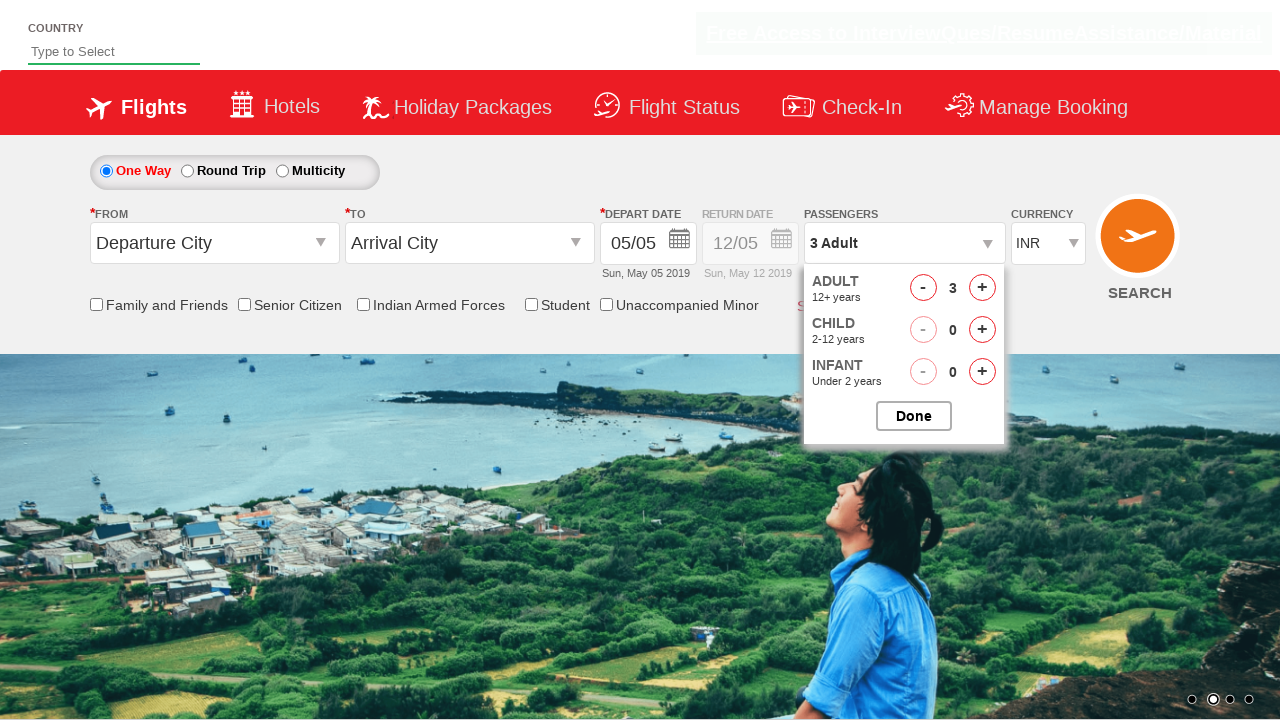

Clicked adult increment button (click 3 of 4) at (982, 288) on #hrefIncAdt
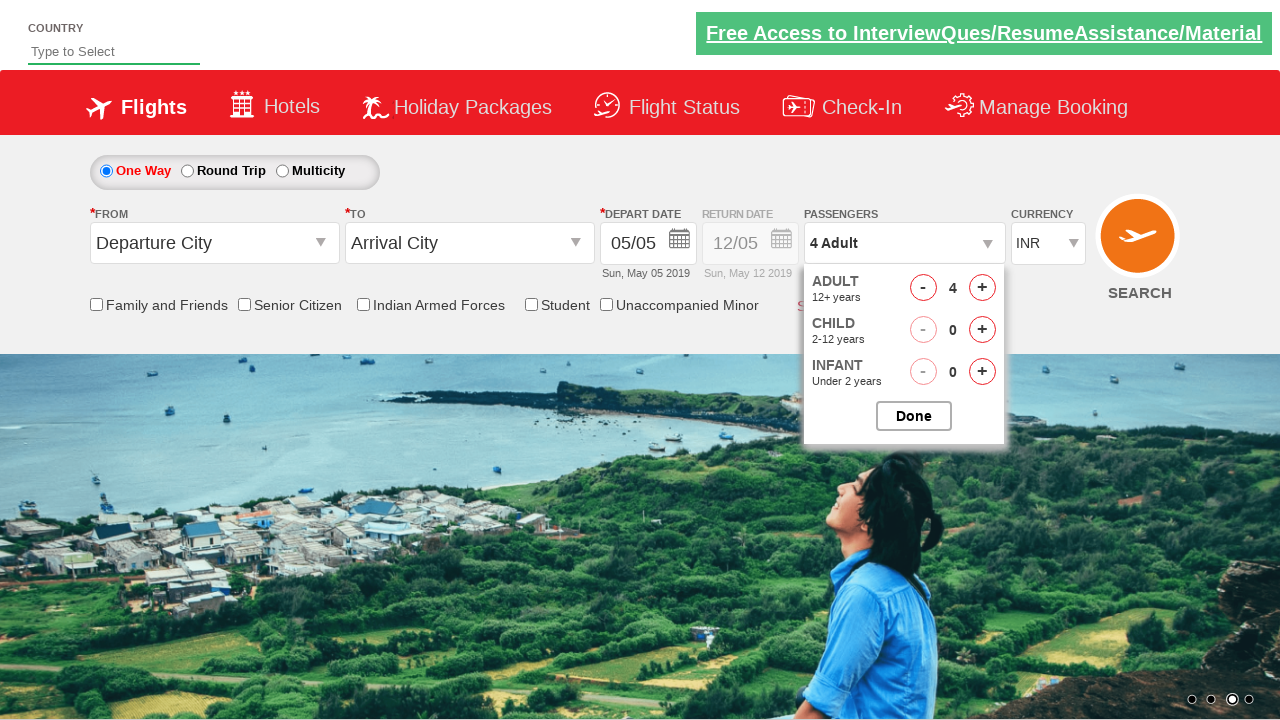

Clicked adult increment button (click 4 of 4) at (982, 288) on #hrefIncAdt
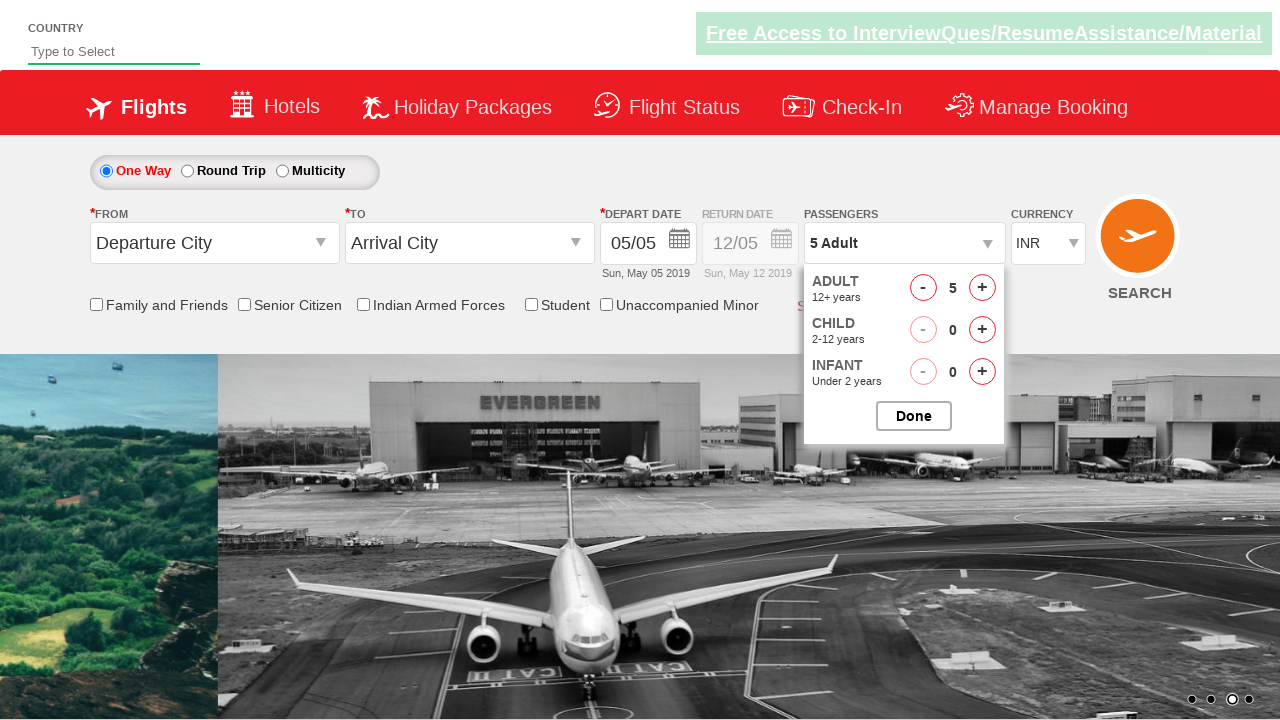

Clicked to close the passengers dropdown at (914, 416) on #btnclosepaxoption
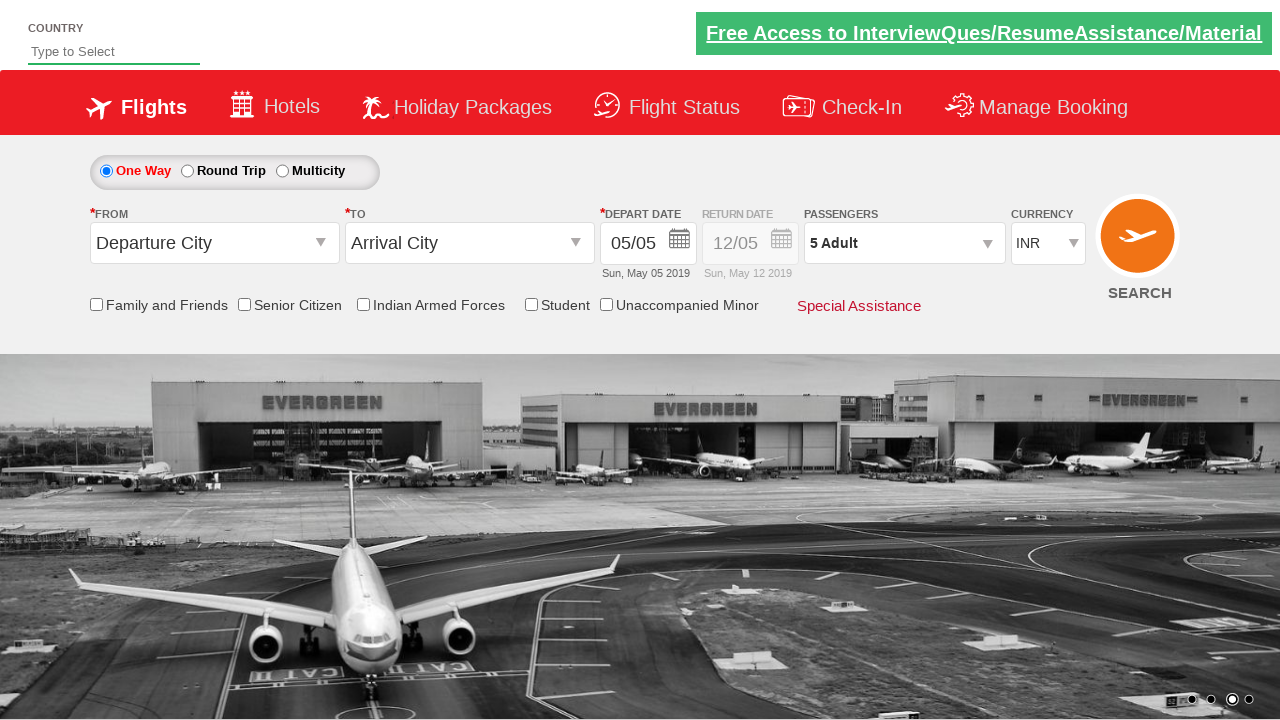

Waited for dropdown element to be ready for verification
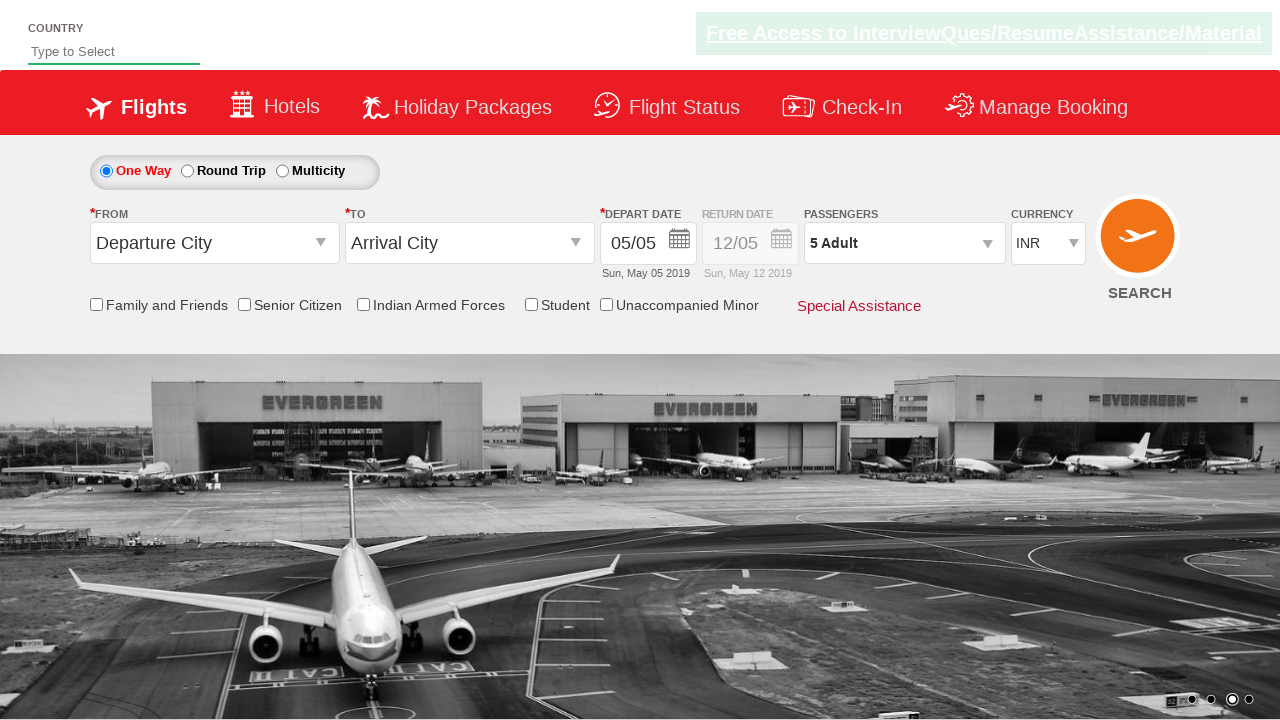

Verified dropdown displays '5 Adult' as expected
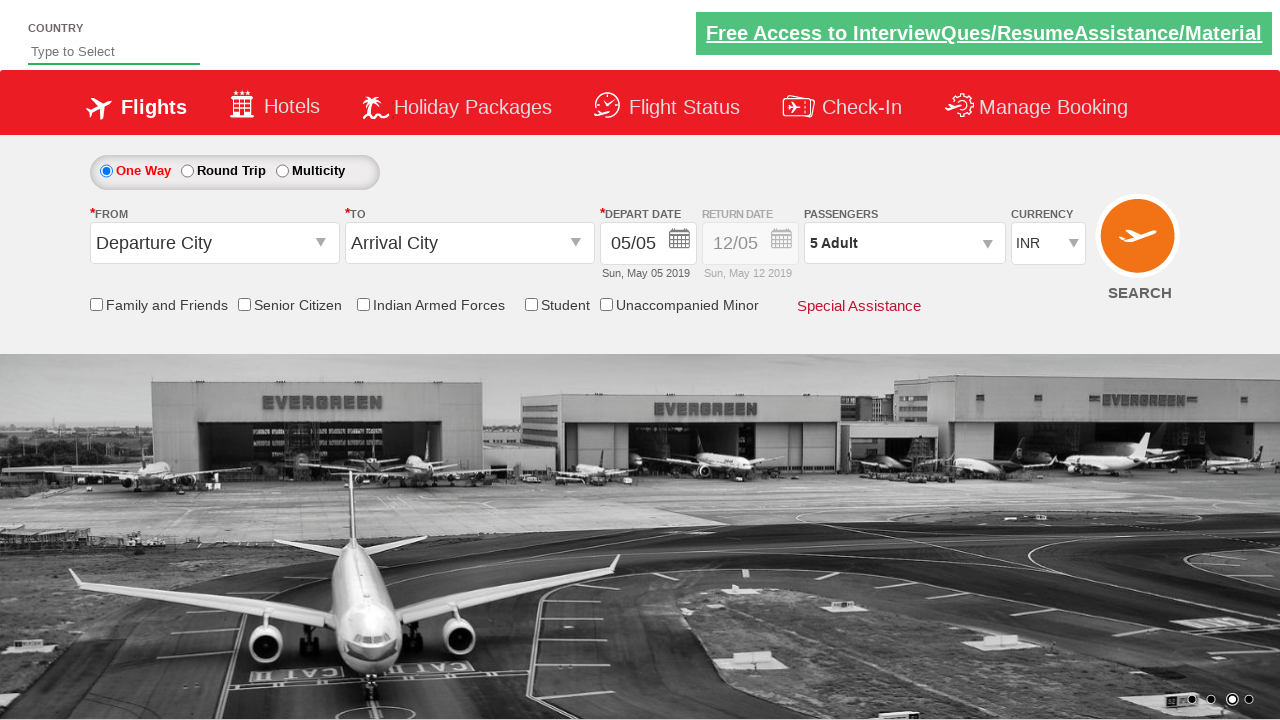

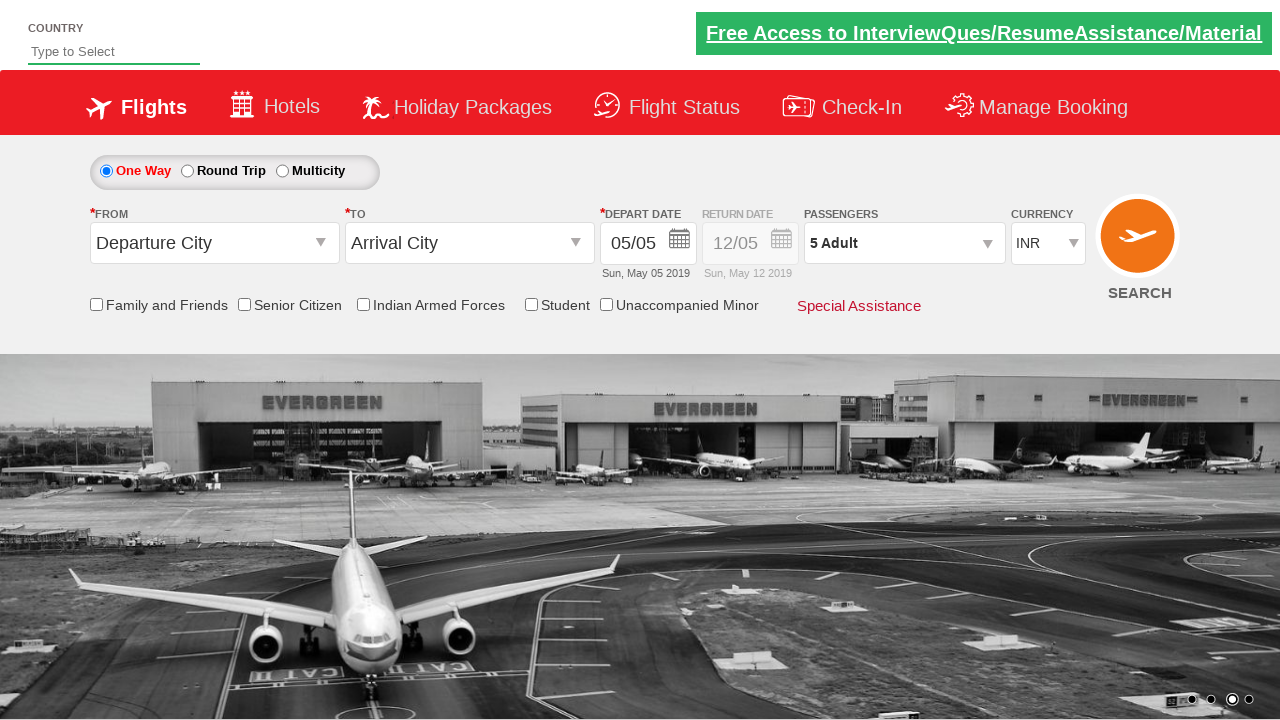